Tests web table sorting functionality by clicking on a column header to sort it, then navigates through pagination to find a specific item ("Rice") in the table.

Starting URL: https://rahulshettyacademy.com/seleniumPractise/#/offers

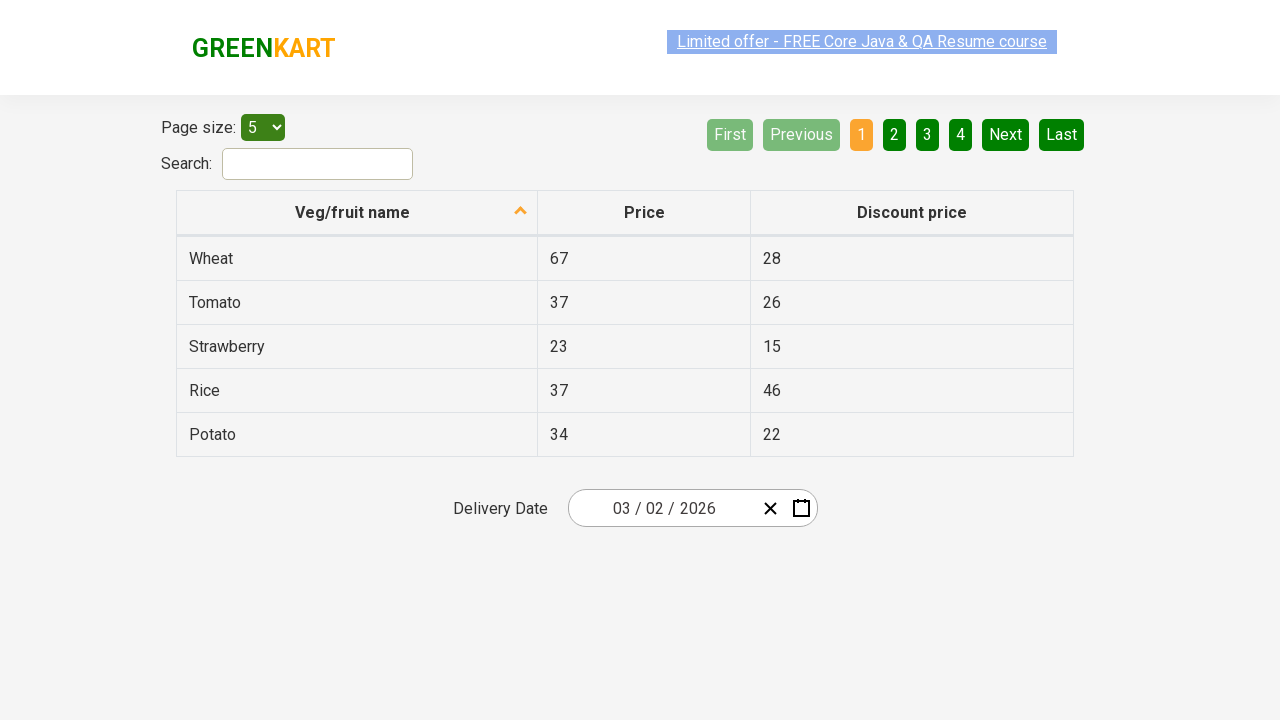

Clicked first column header to sort table at (357, 213) on xpath=//tr/th[1]
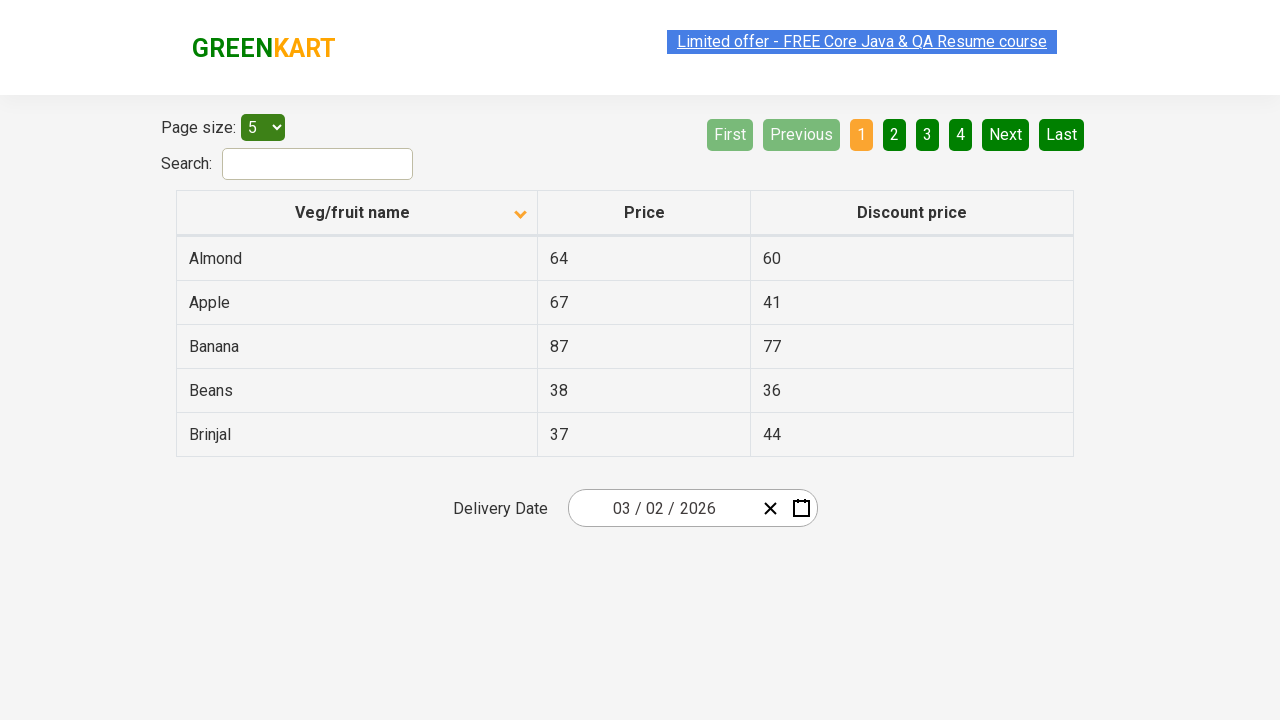

Table data loaded after sorting
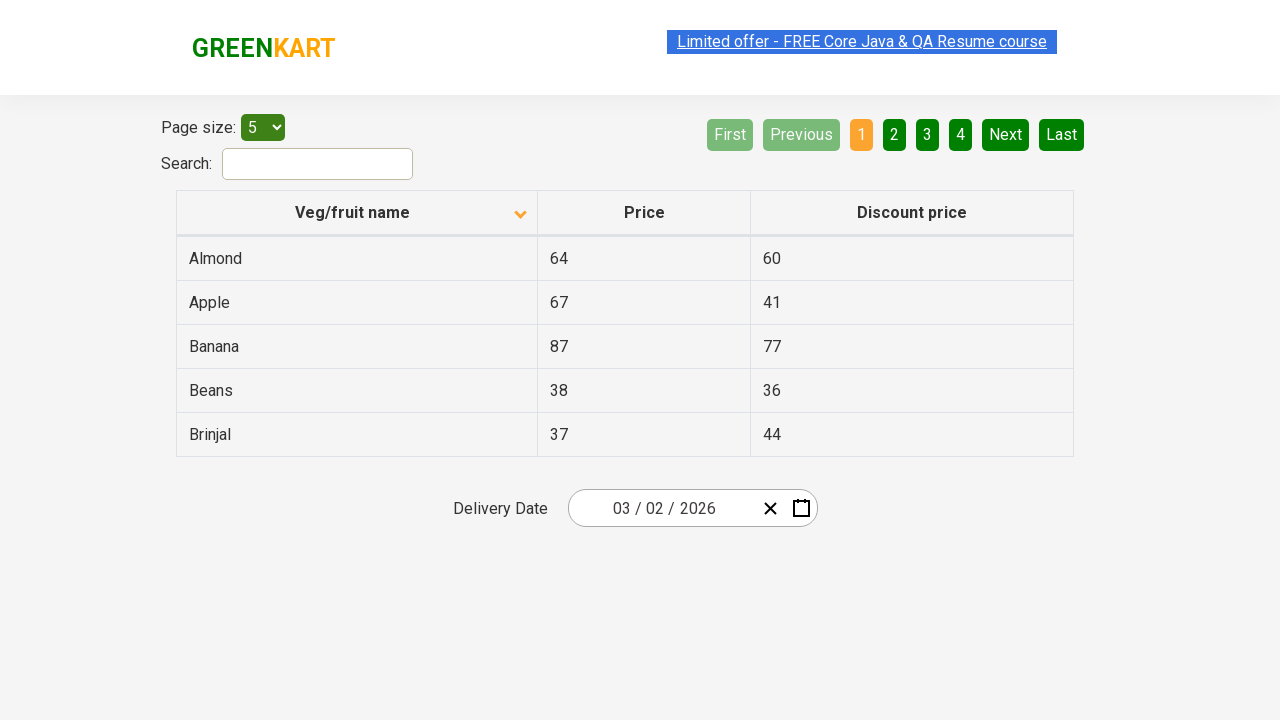

Retrieved all first column values for sorting verification
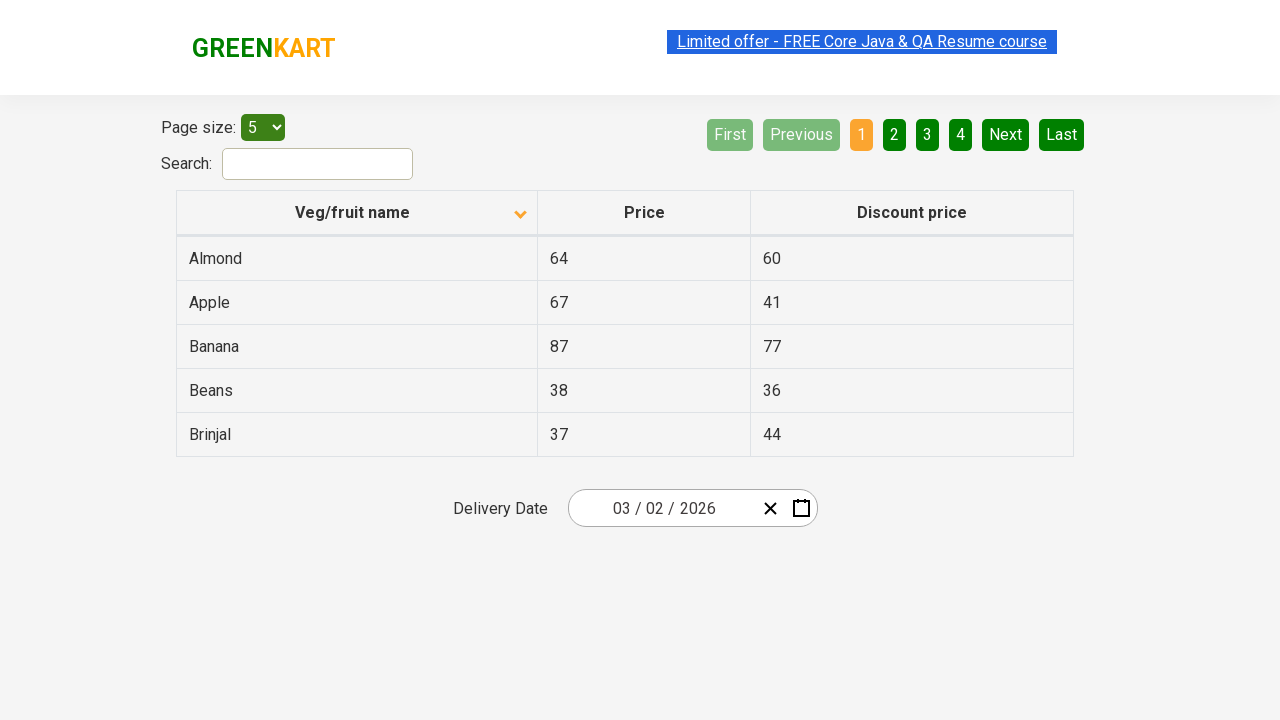

Verified that table column is sorted in ascending order
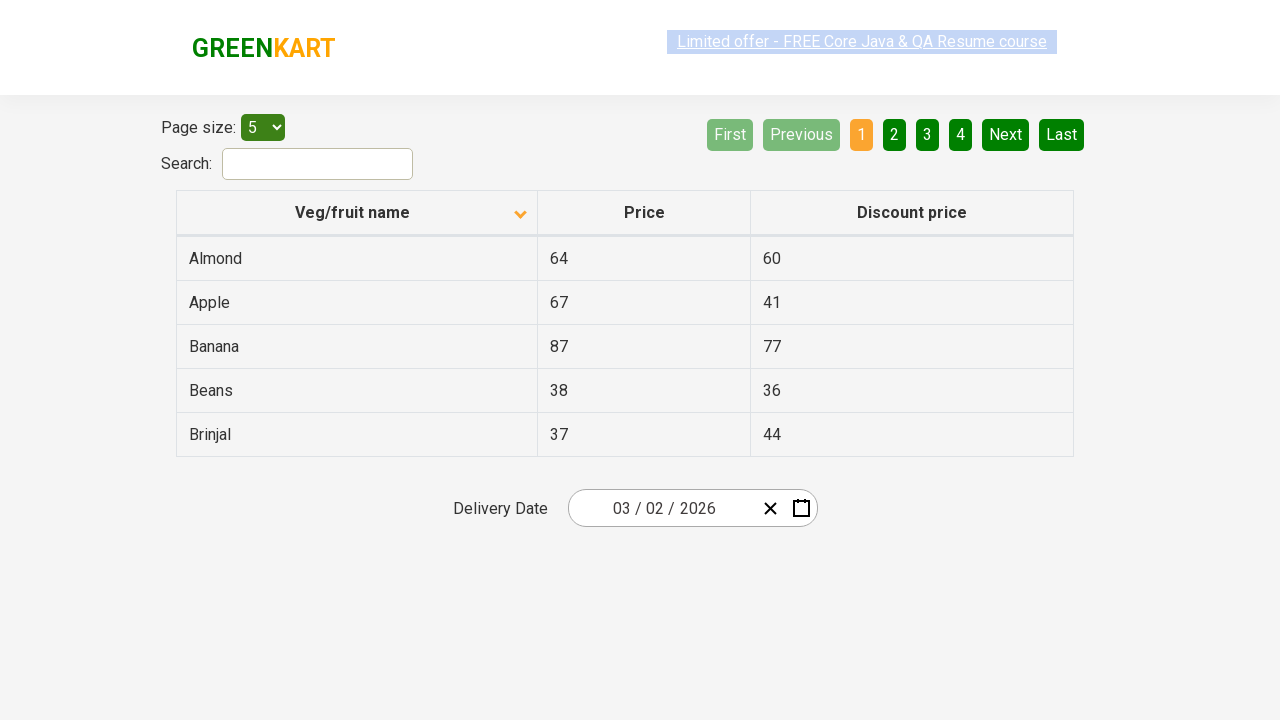

Clicked next page button to navigate pagination at (1006, 134) on [aria-label='Next']
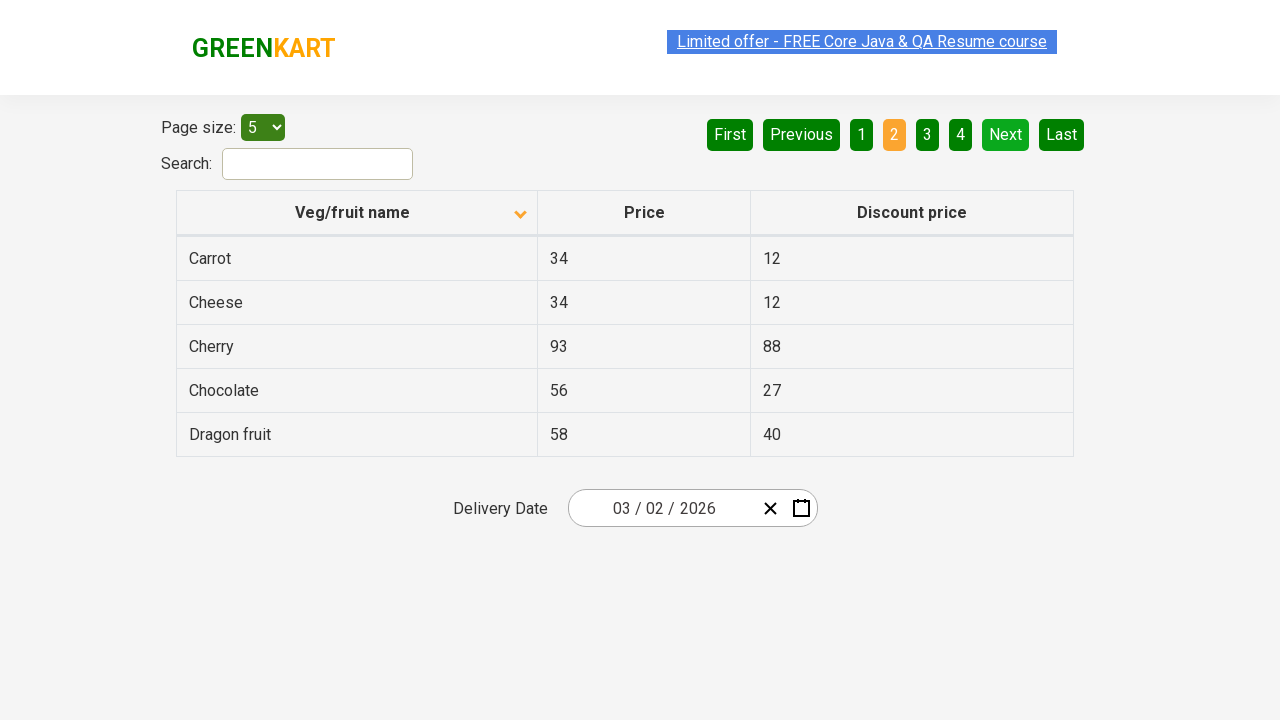

Waited for table to update after pagination
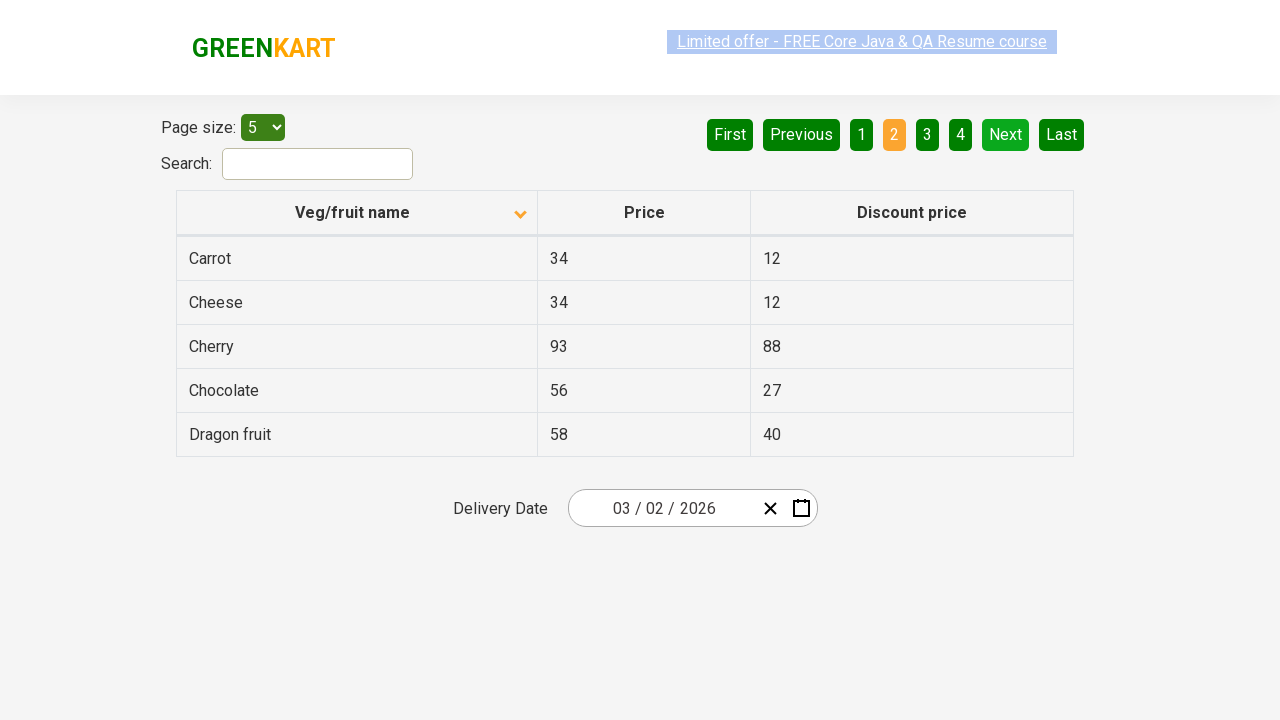

Clicked next page button to navigate pagination at (1006, 134) on [aria-label='Next']
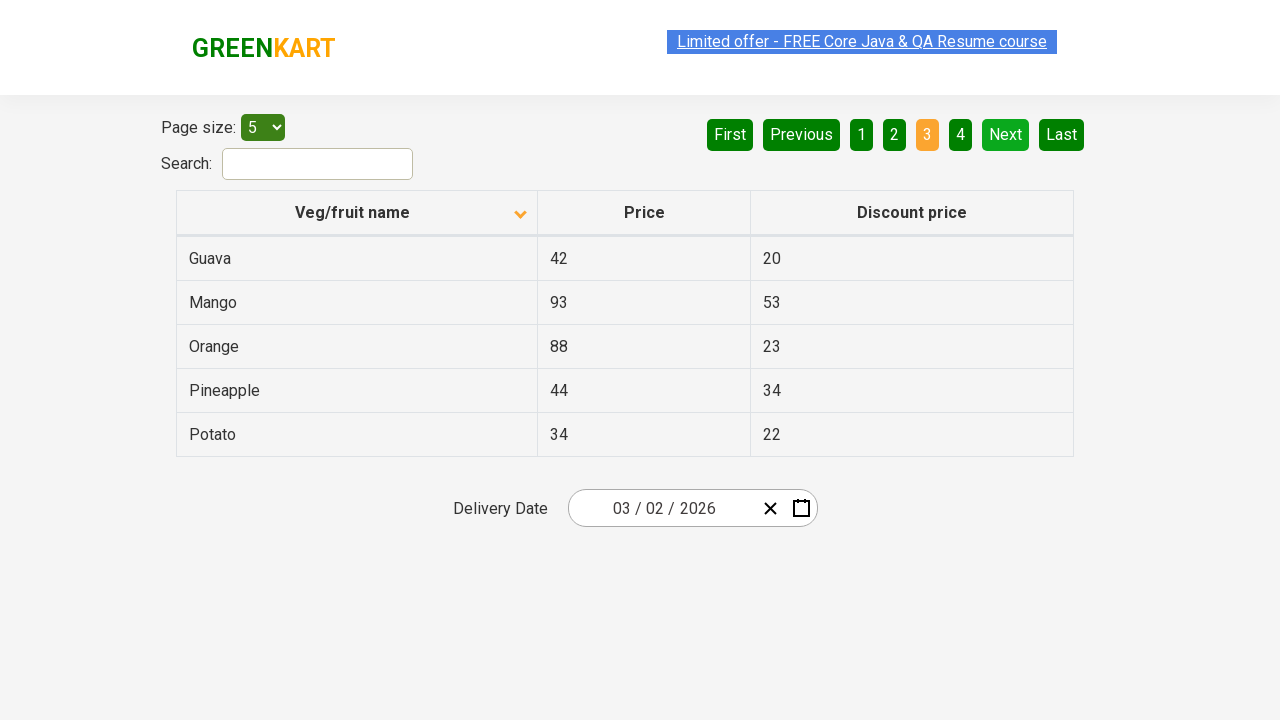

Waited for table to update after pagination
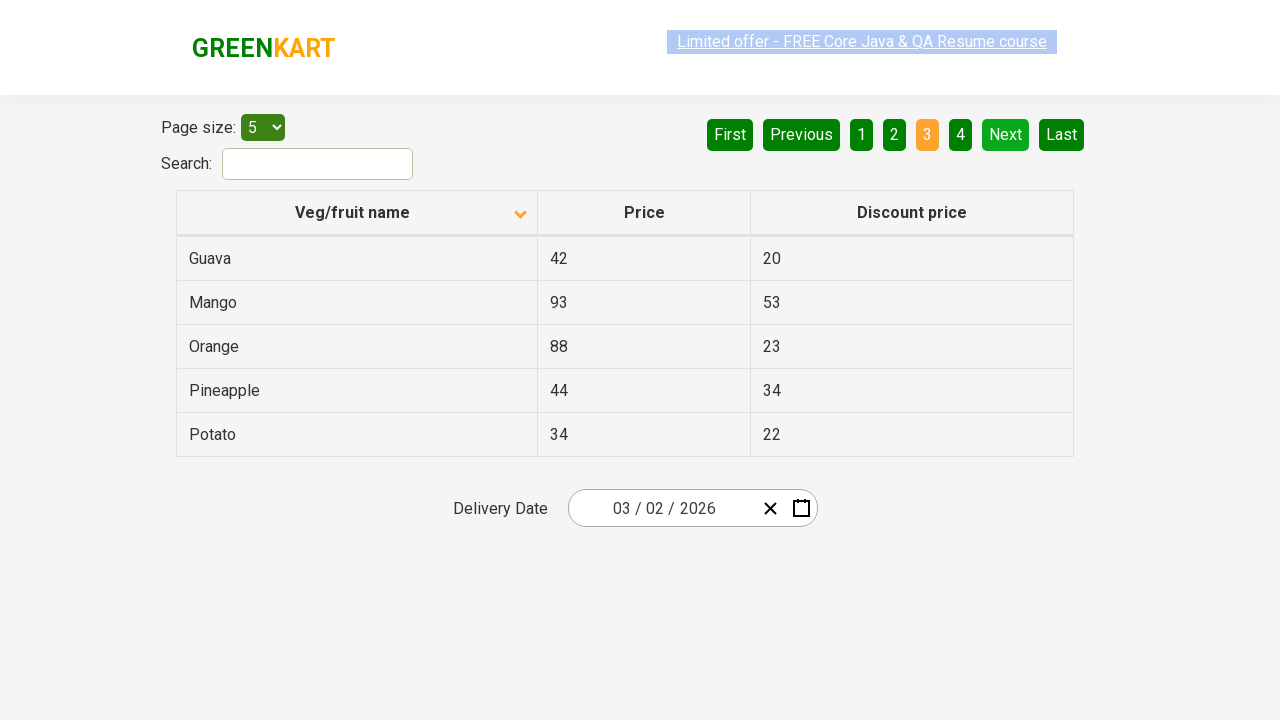

Clicked next page button to navigate pagination at (1006, 134) on [aria-label='Next']
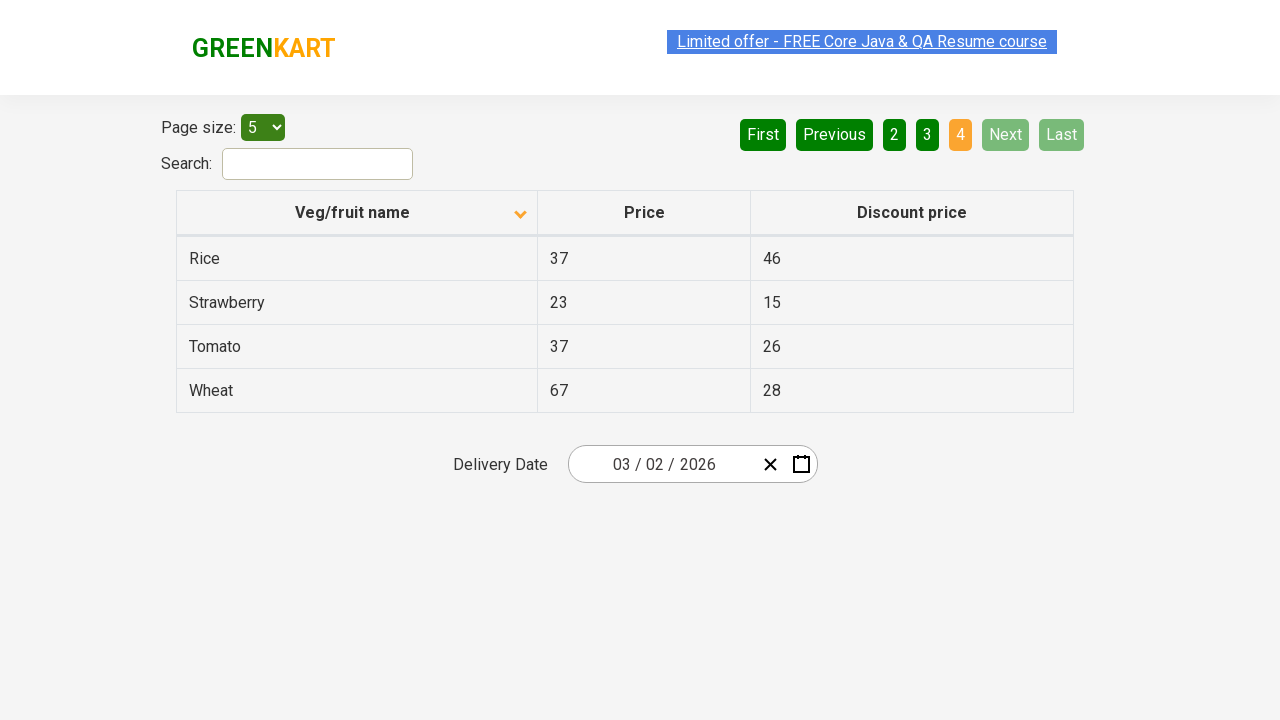

Waited for table to update after pagination
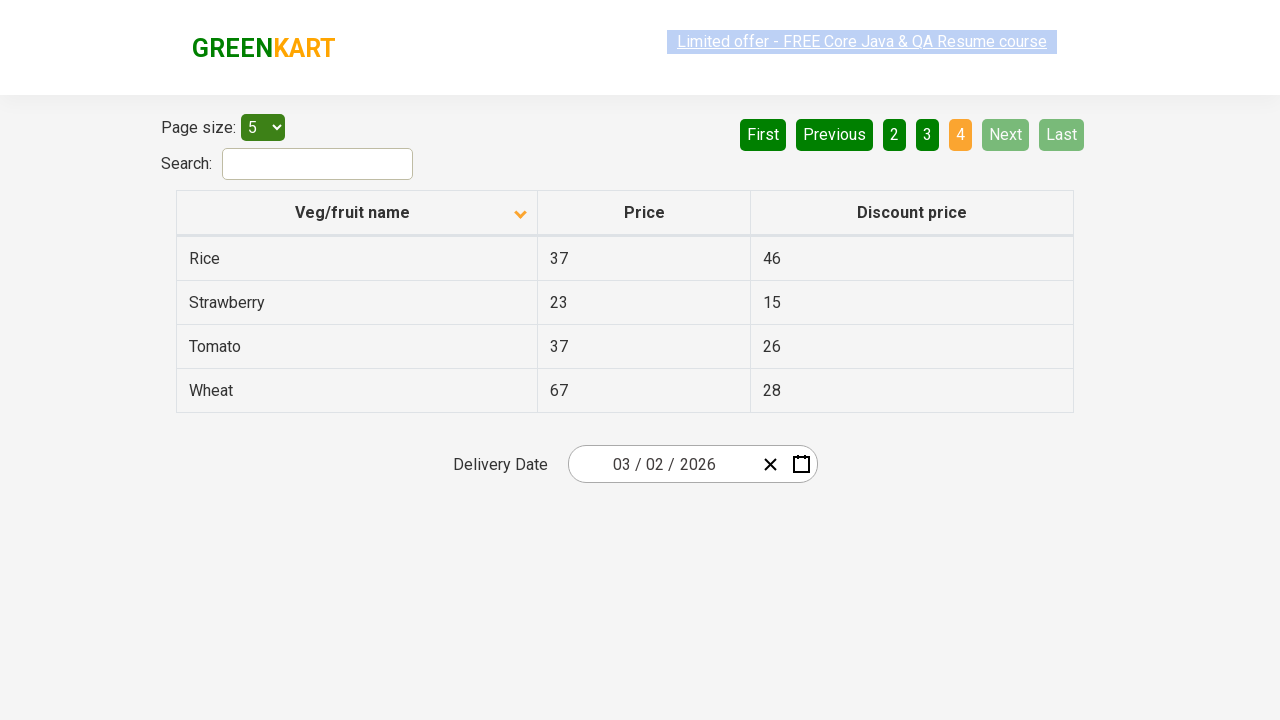

Found 'Rice' item in the table
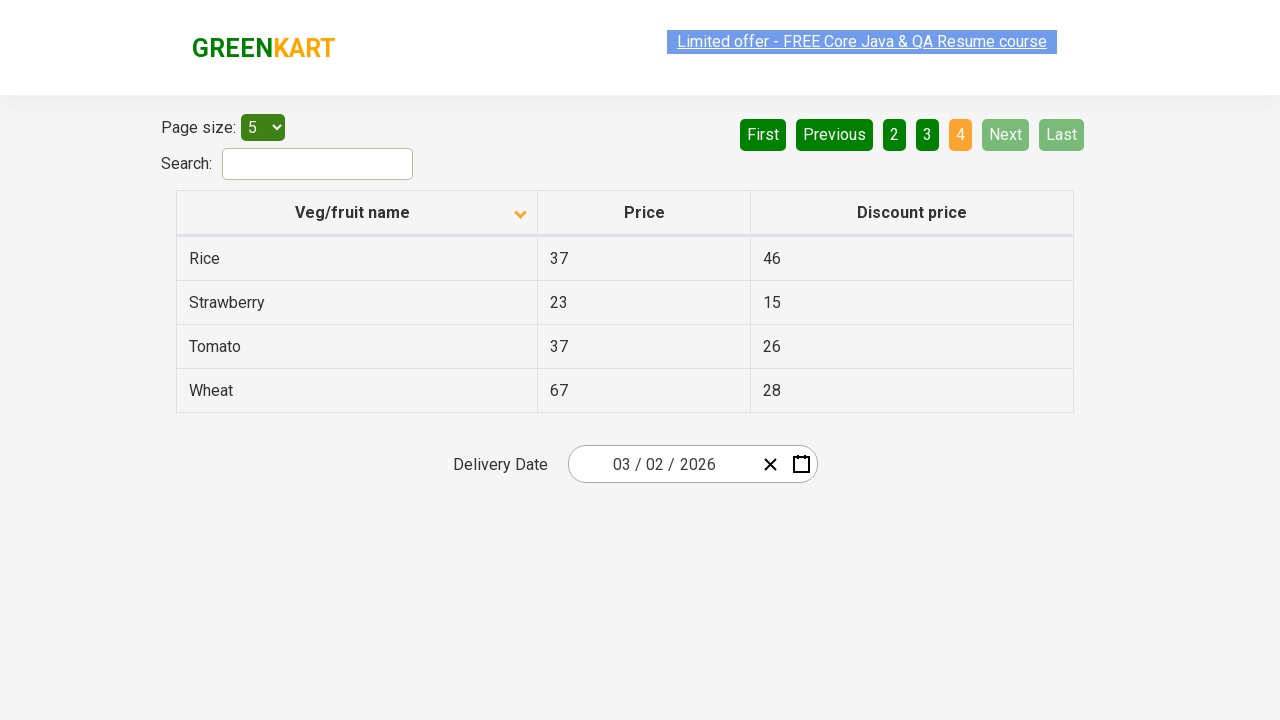

Confirmed that 'Rice' item was successfully found in the table
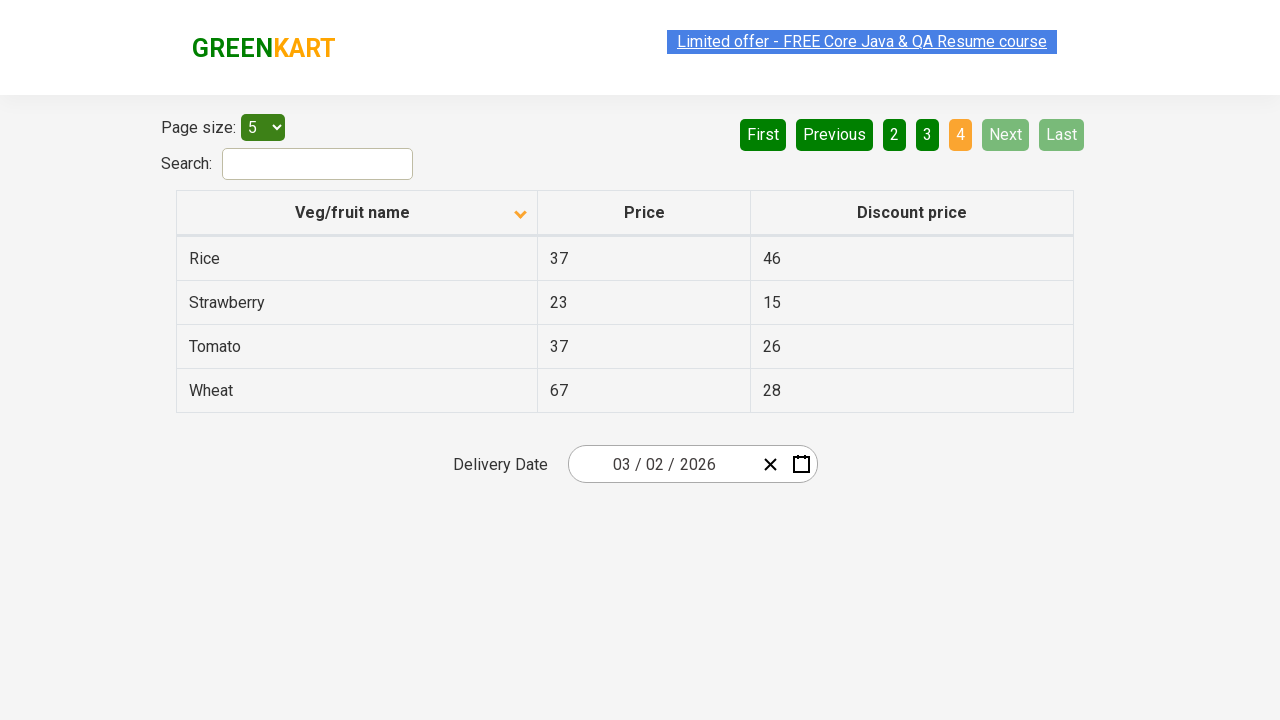

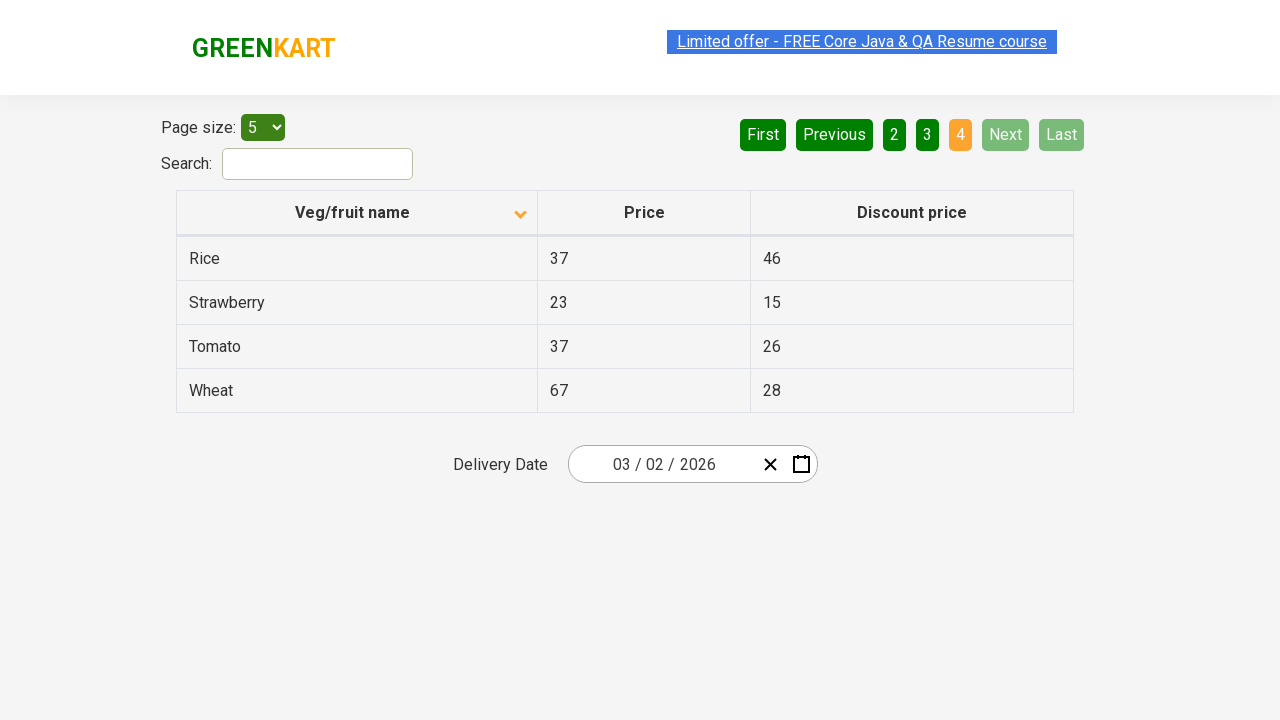